Tests jQuery progress bar by starting download, canceling it, then starting again and waiting for completion

Starting URL: http://demo.automationtesting.in/WebTable.html

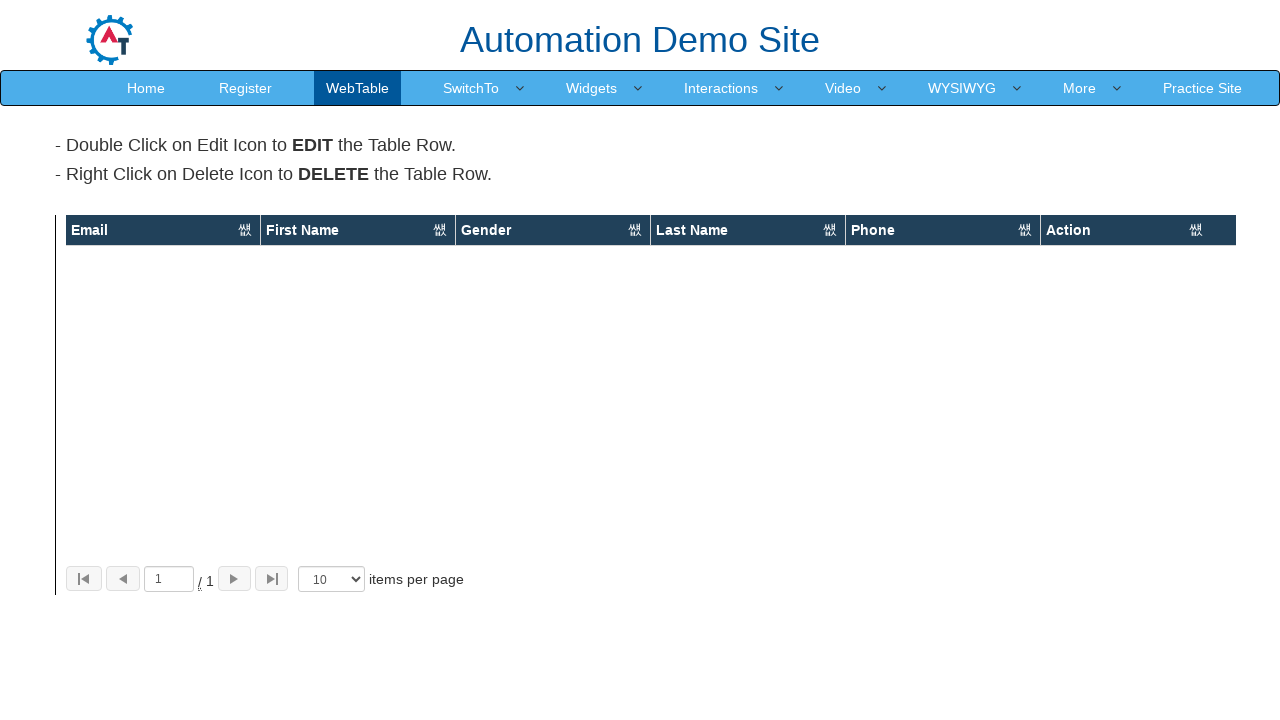

Clicked on More menu at (1080, 88) on text=More
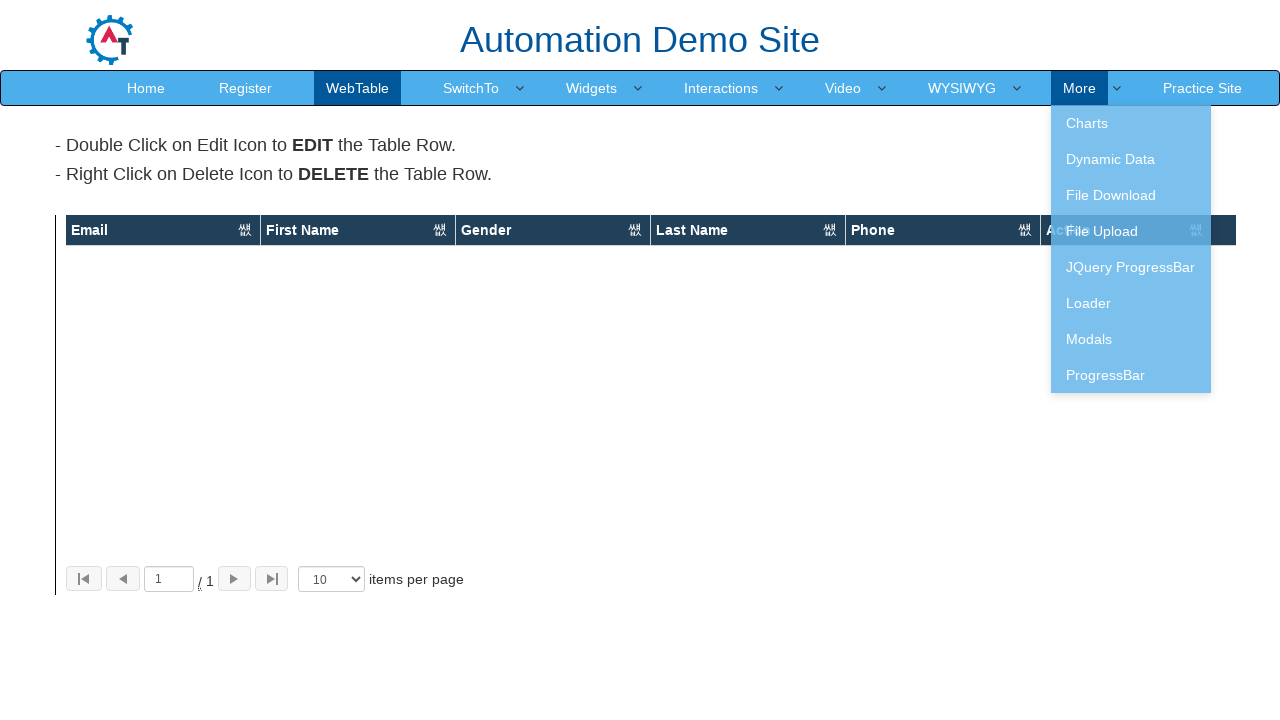

Clicked on JQuery ProgressBar option at (1131, 267) on text=JQuery ProgressBar
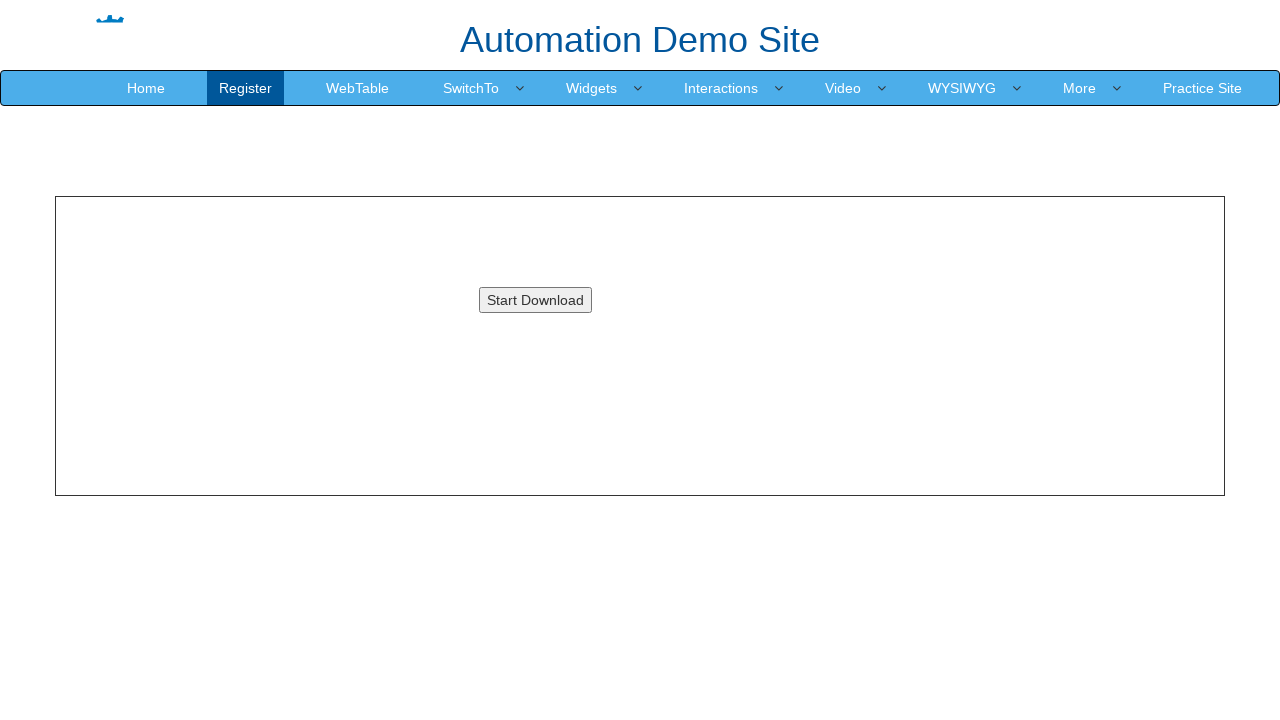

Clicked download button to start progress at (535, 300) on #downloadButton
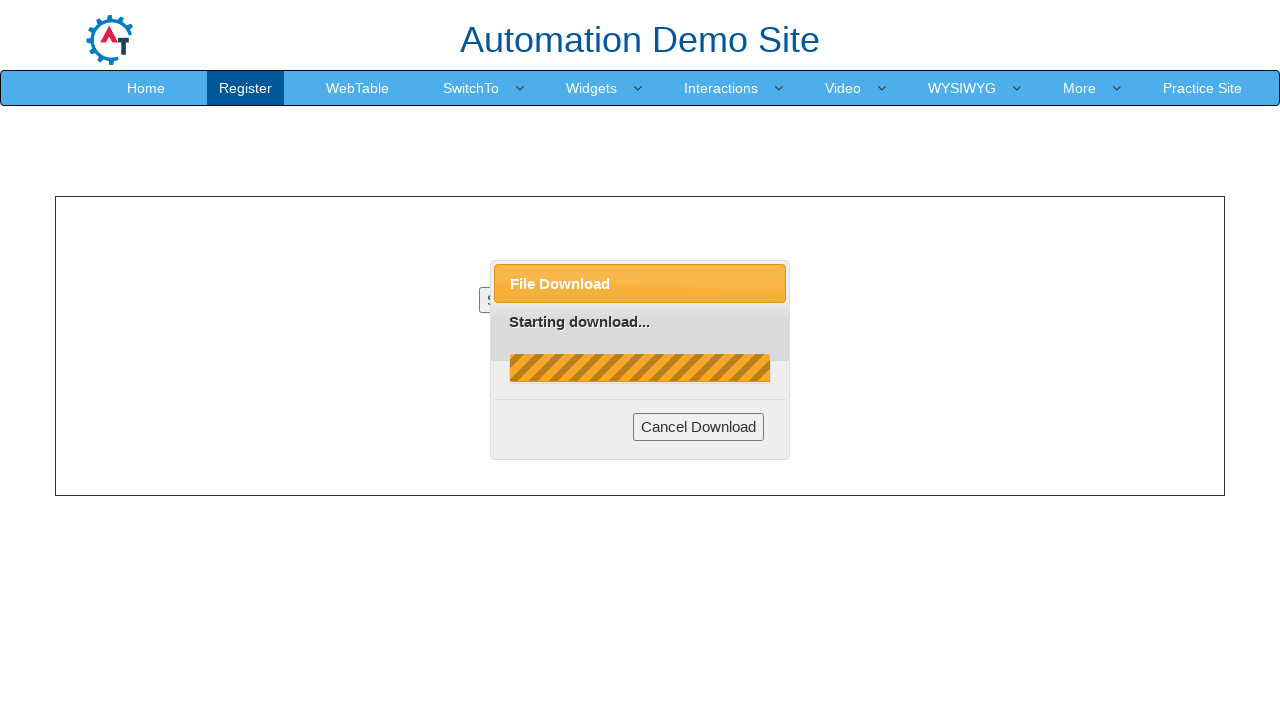

Cancel button appeared in progress dialog
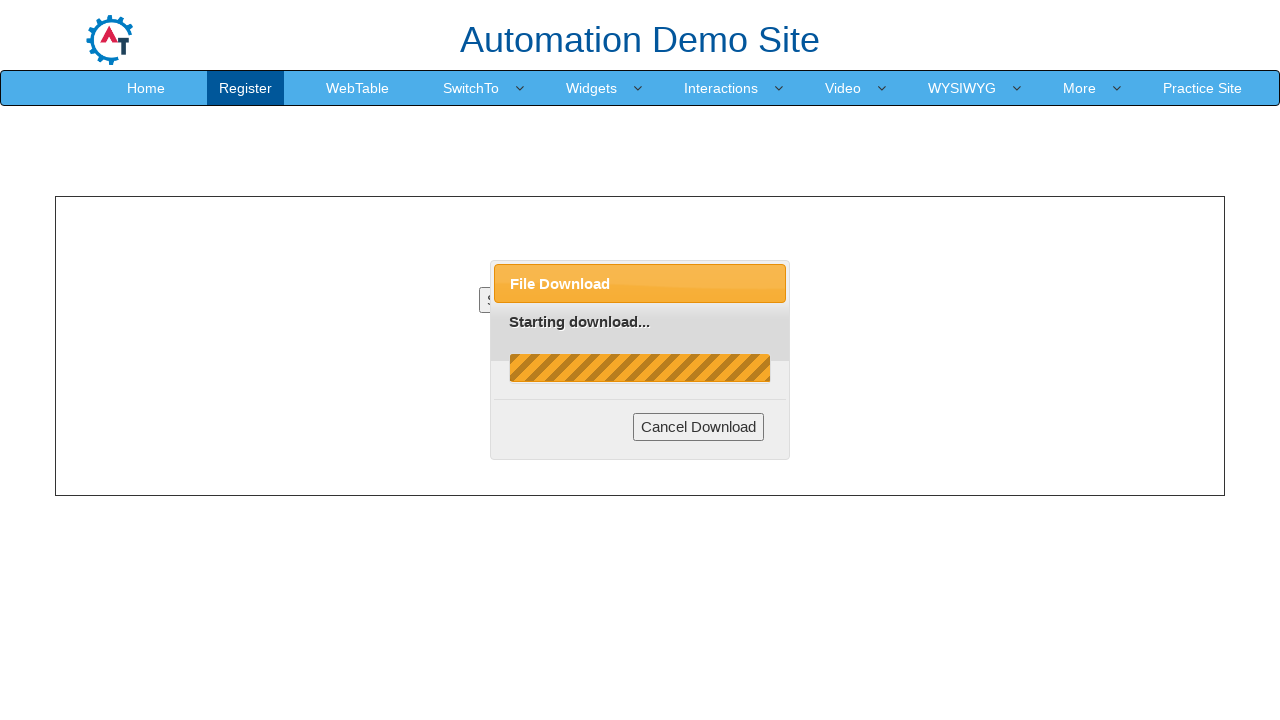

Clicked cancel button to stop download at (699, 427) on .ui-dialog-buttonset [type=button]
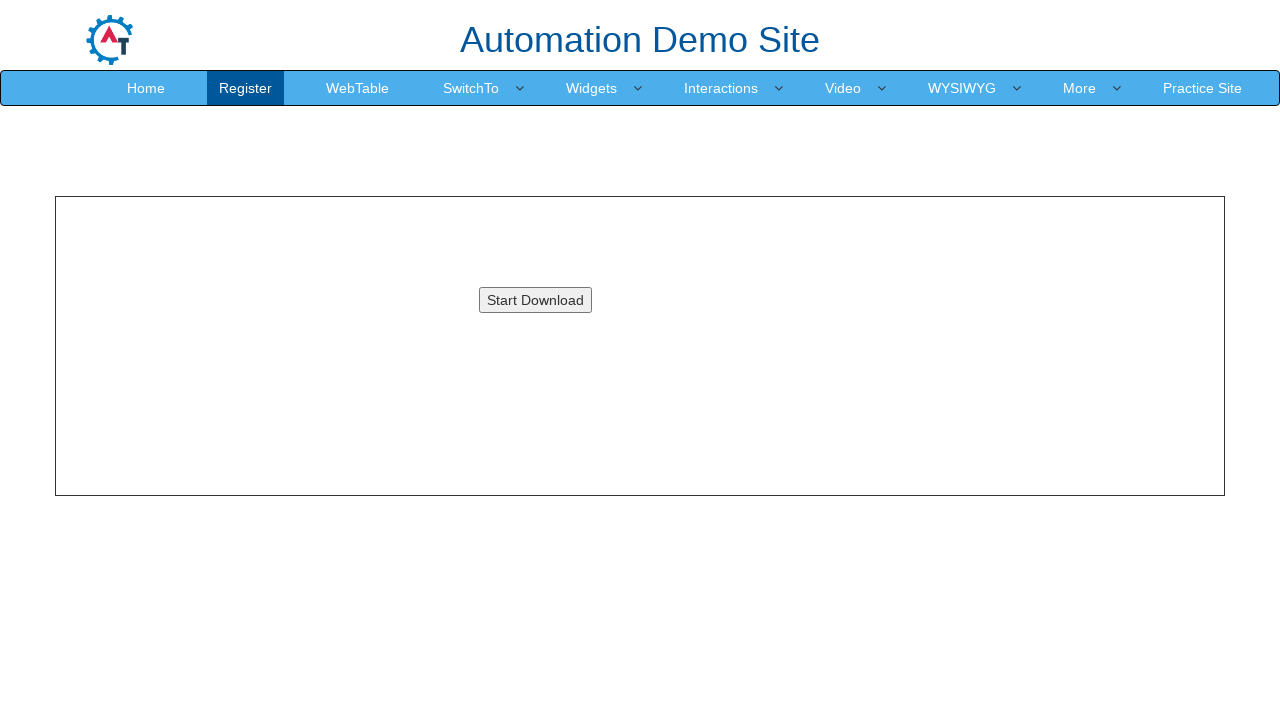

Clicked download button again to restart progress at (535, 300) on #downloadButton
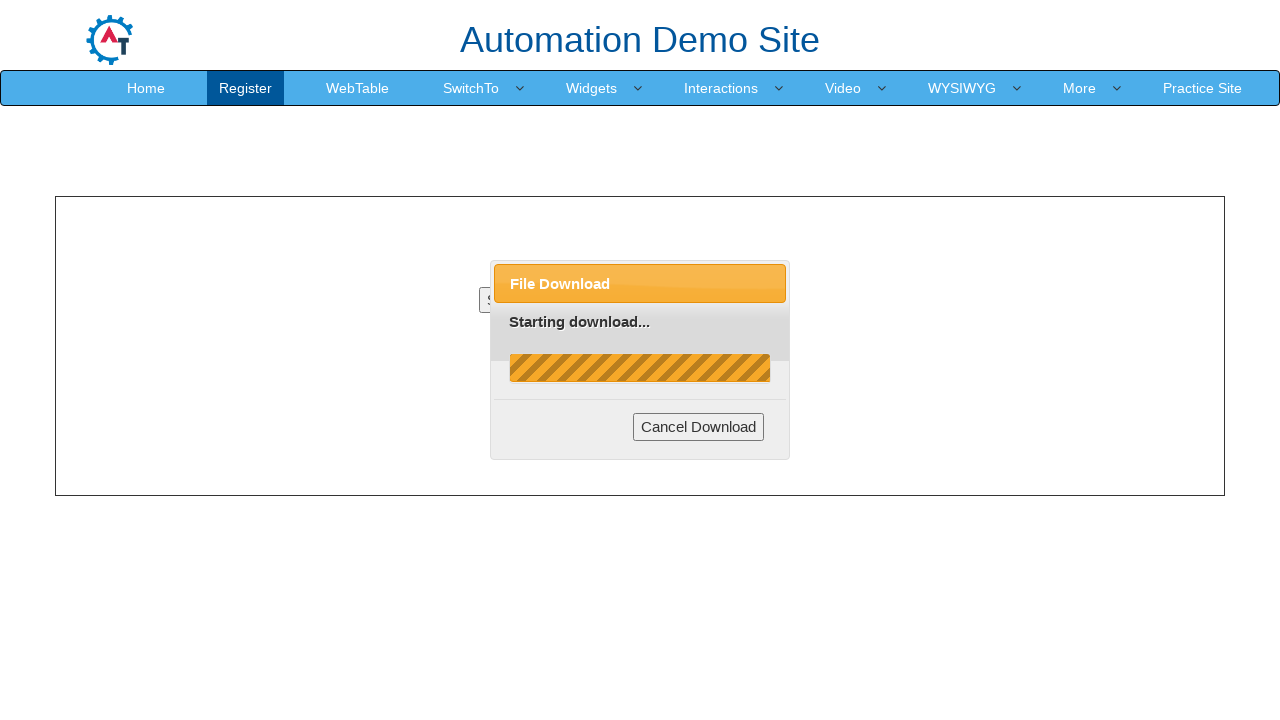

Progress completed successfully with 'Complete!' message
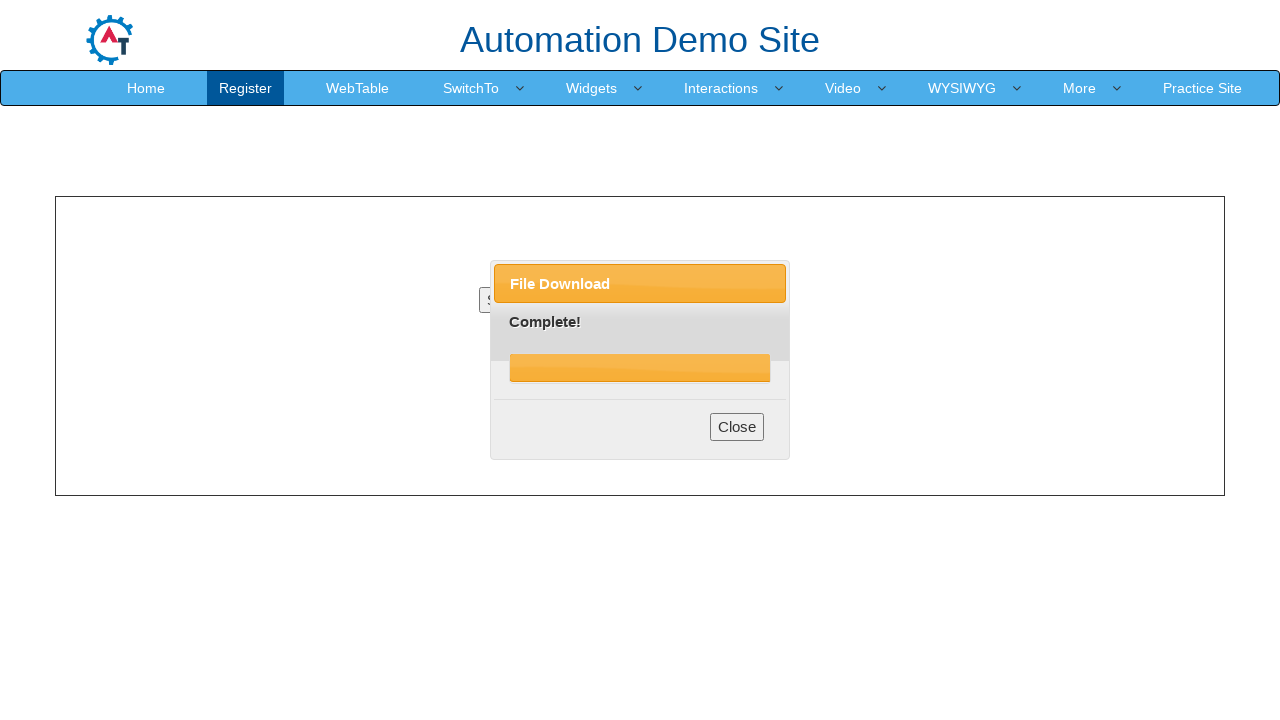

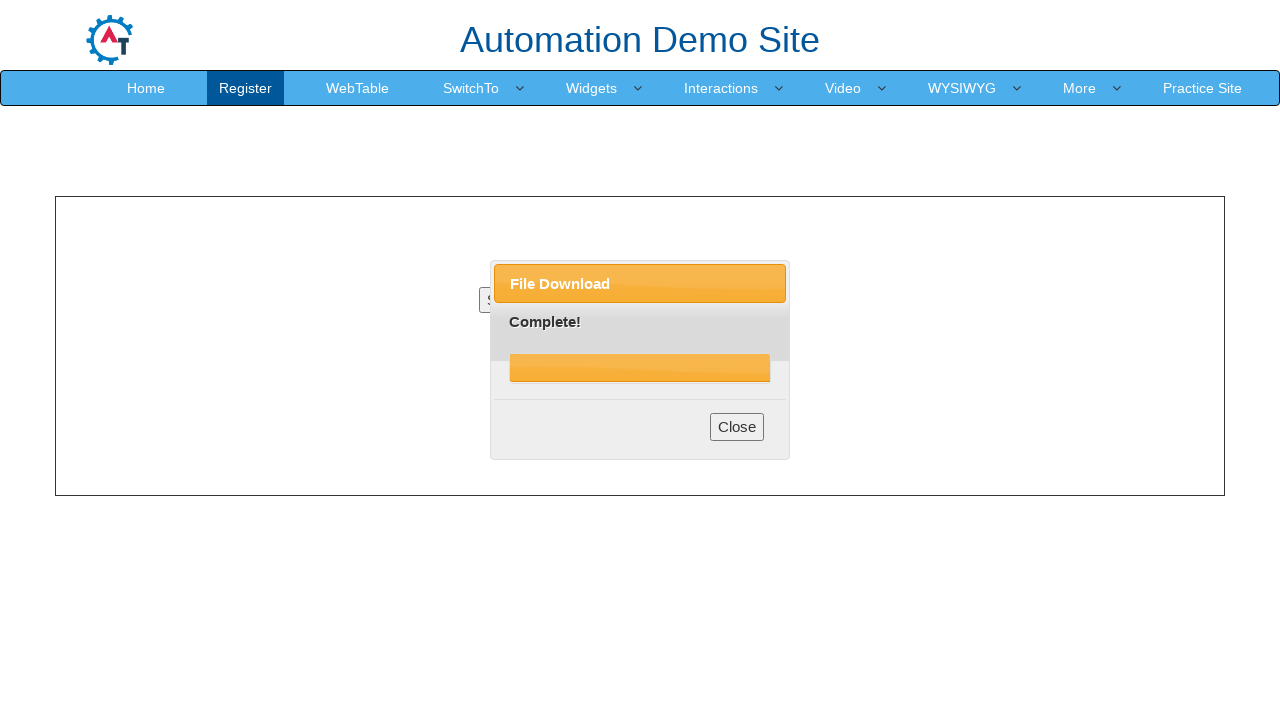